Tests dropdown selection functionality by selecting options using different methods (by value and by index)

Starting URL: https://the-internet.herokuapp.com/dropdown

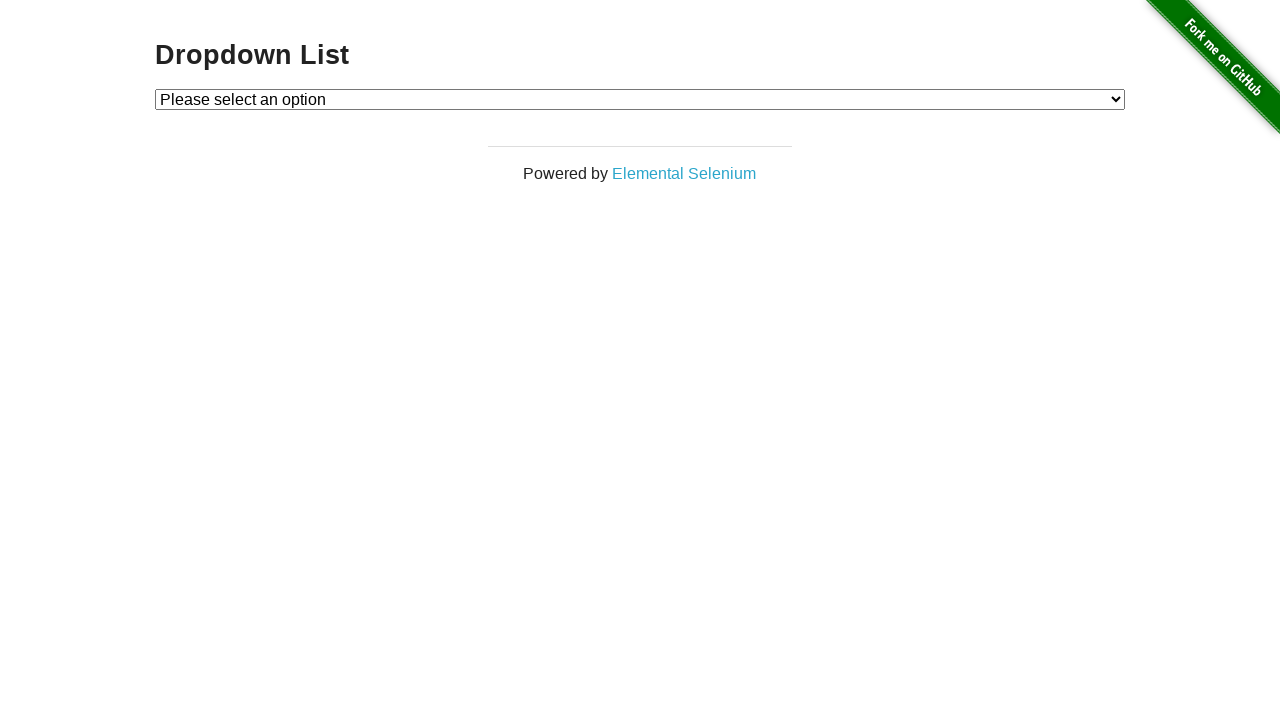

Selected dropdown option by value '1' on #dropdown
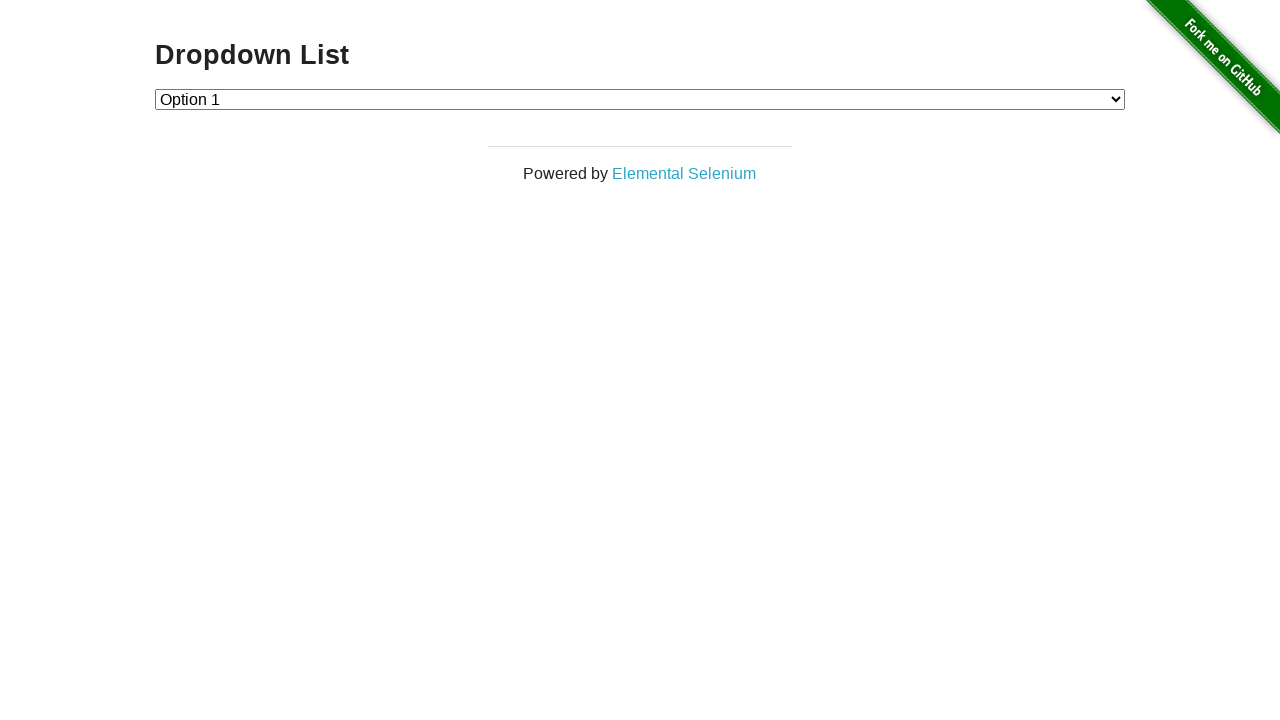

Selected dropdown option by index 2 (third option) on #dropdown
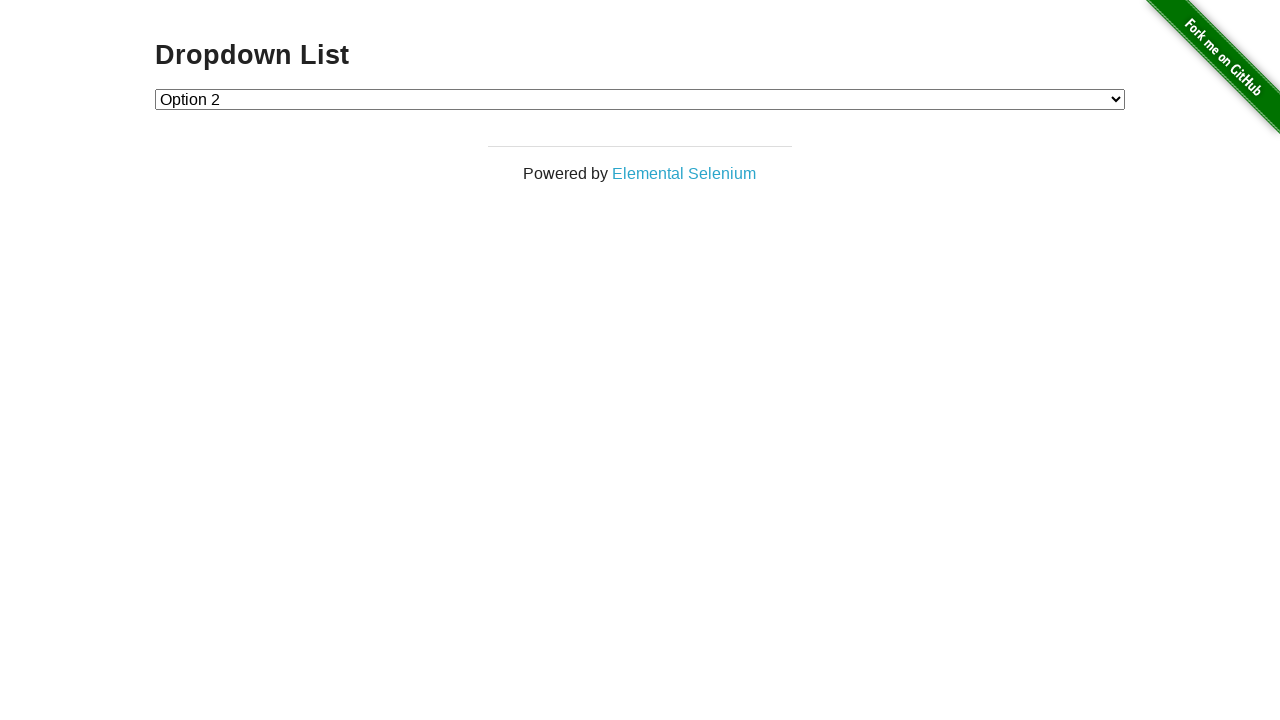

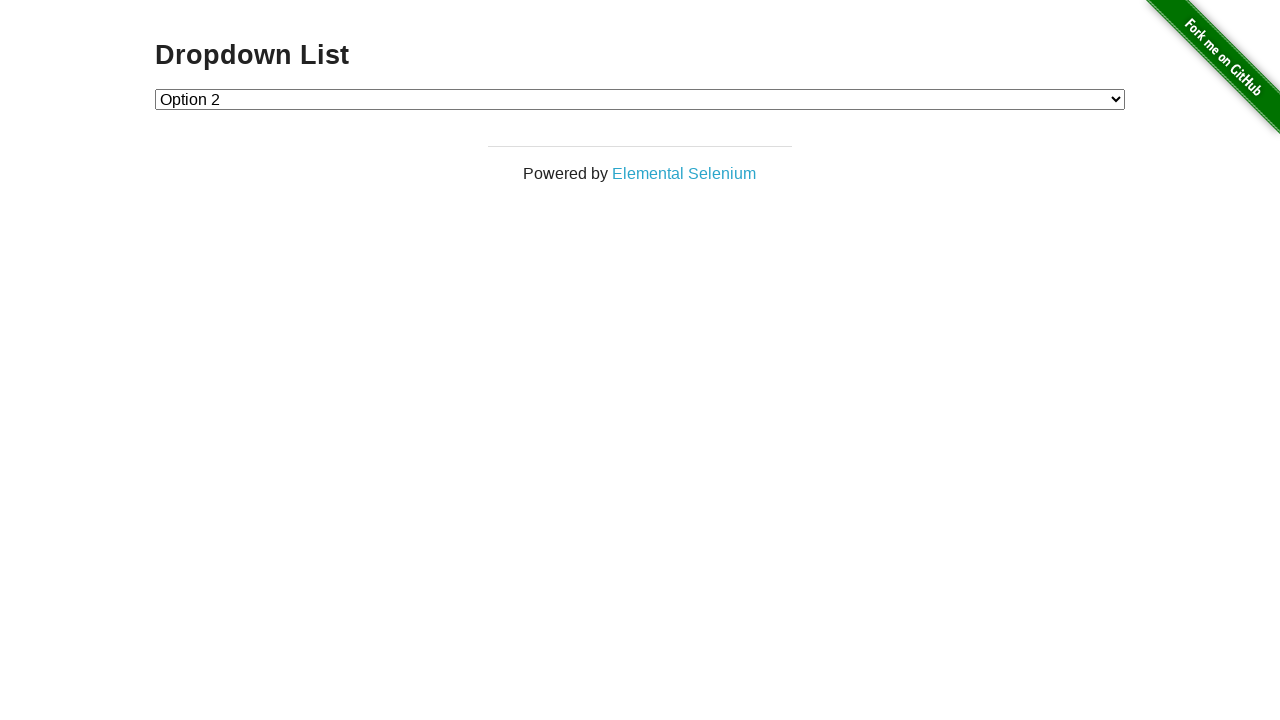